Navigates to a Selenium course content page and scrolls to the Core Java Test Papers section

Starting URL: http://greenstech.in/selenium-course-content.html

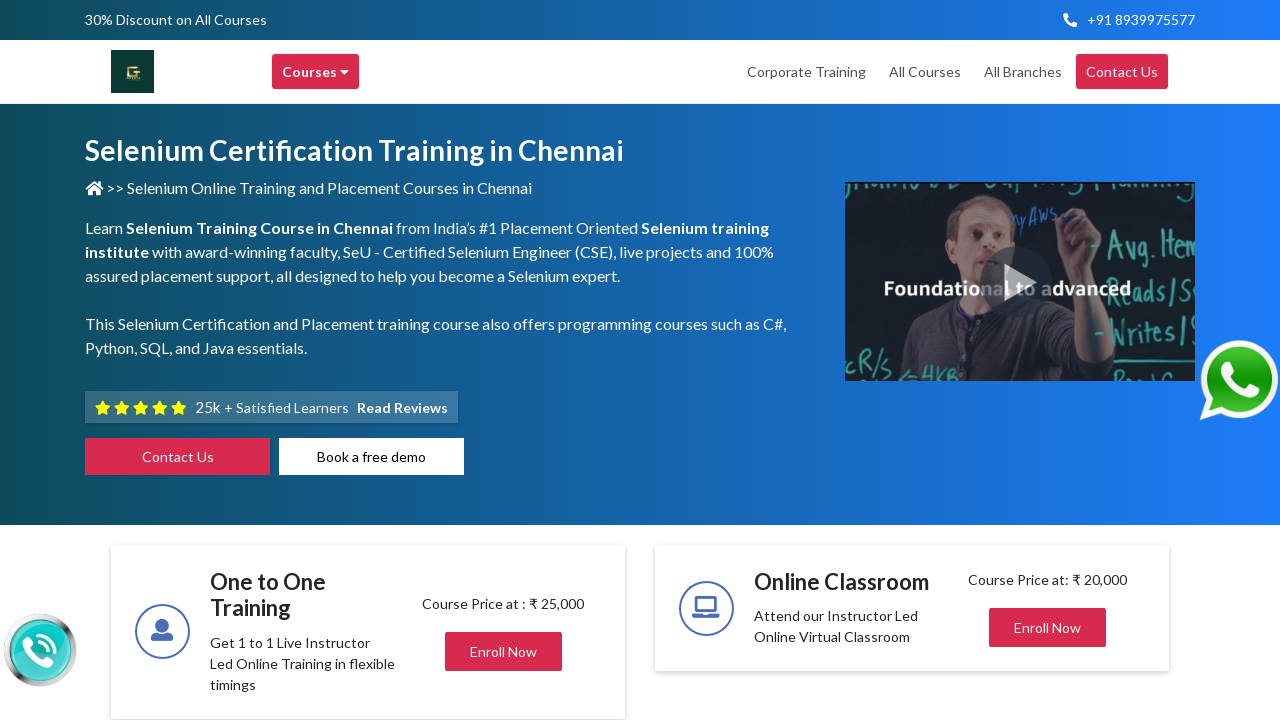

Located Core Java Test Papers element
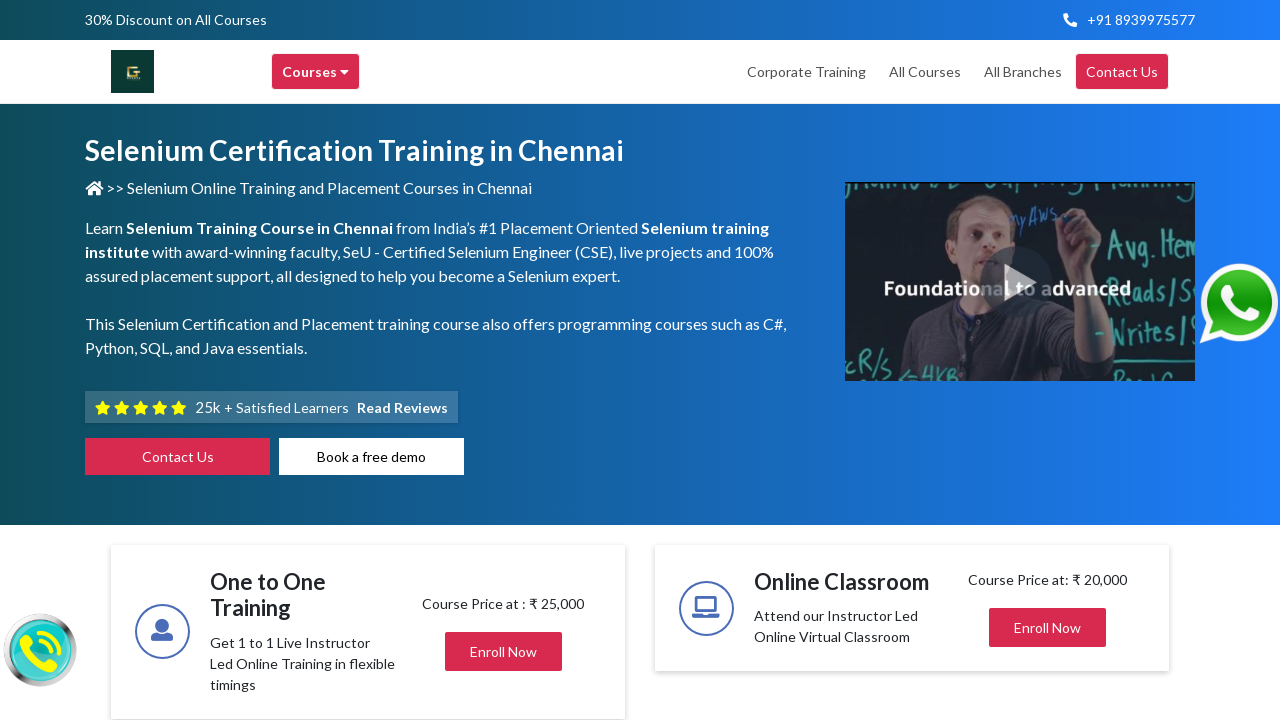

Scrolled to Core Java Test Papers section
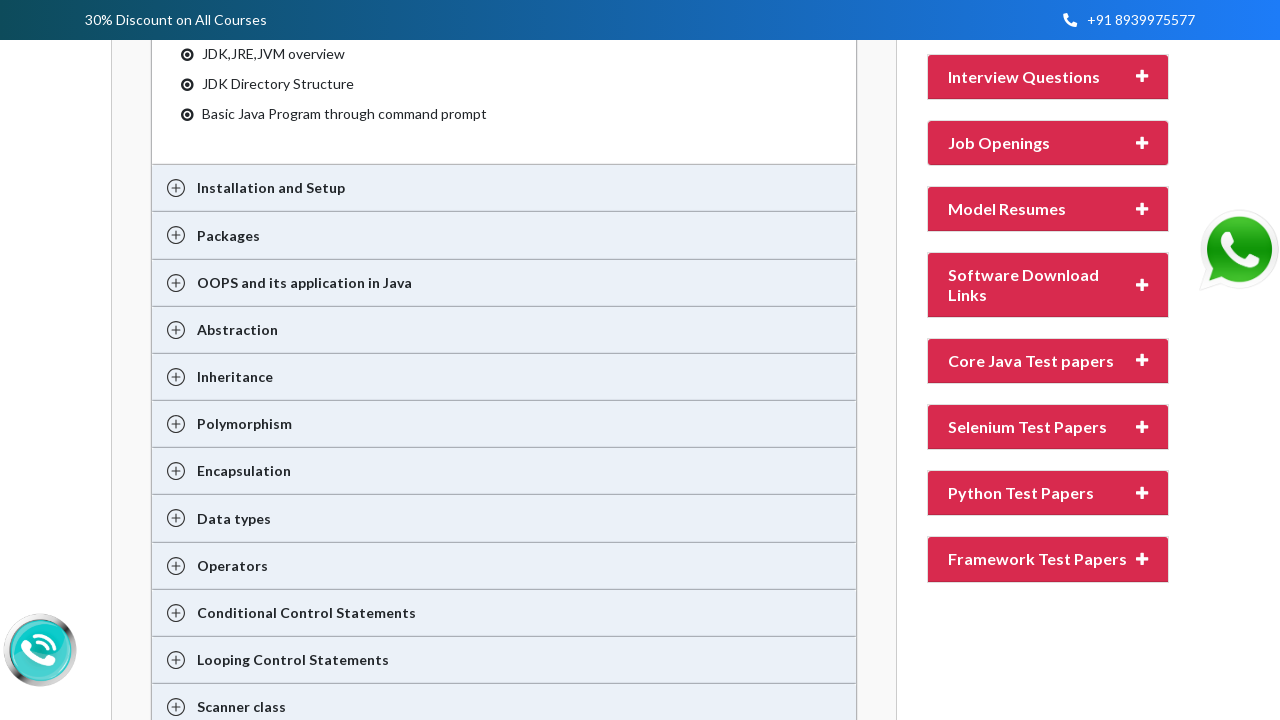

Core Java Test Papers section is now visible
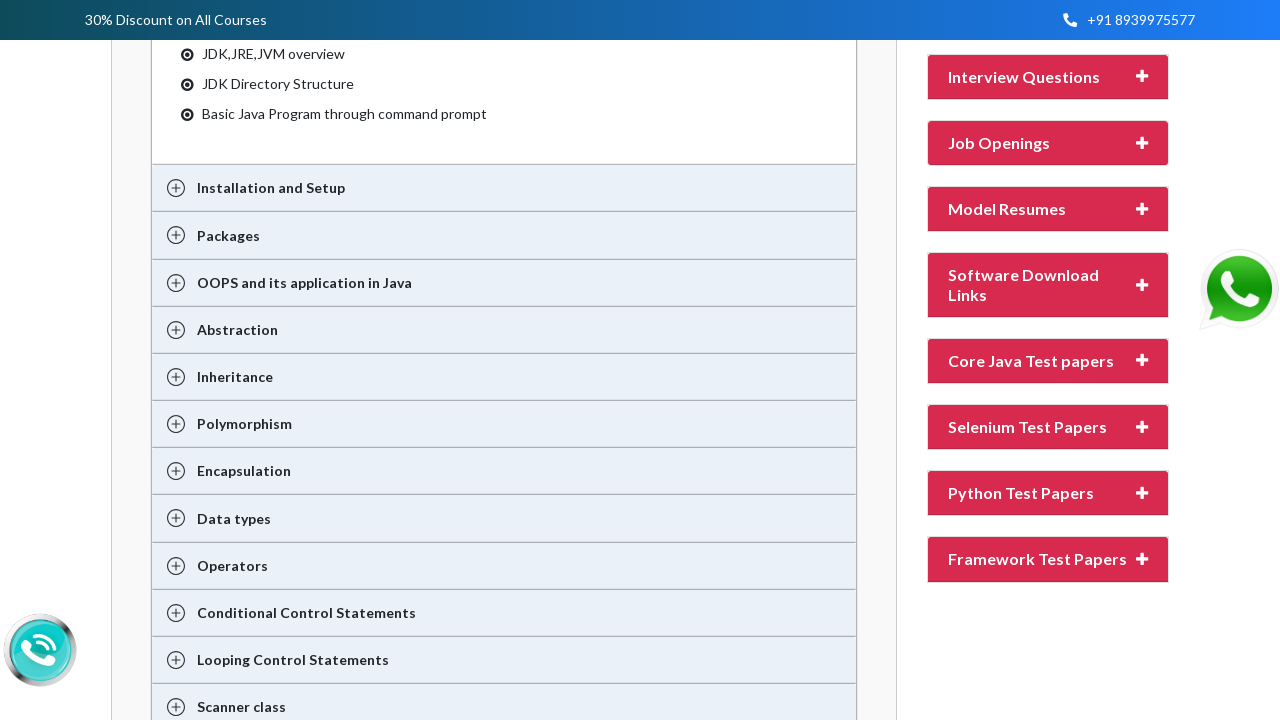

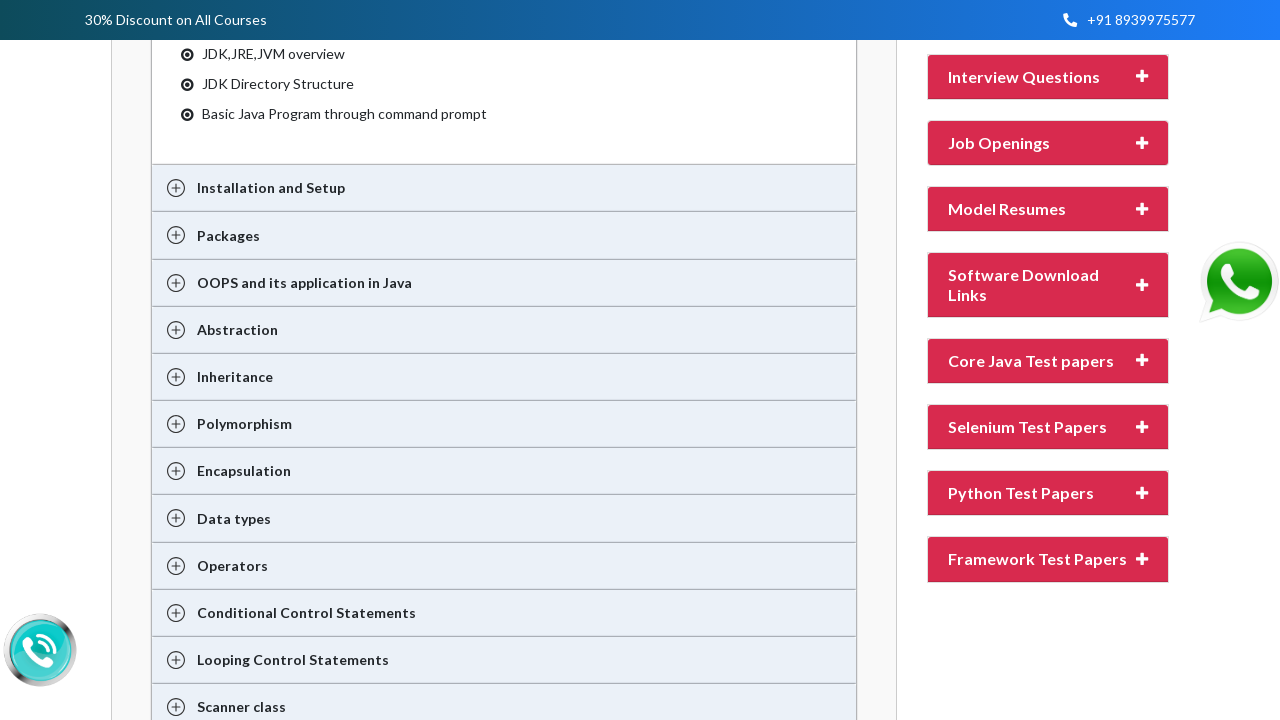